Solves a math problem by reading two numbers from the page, calculating their sum, and selecting the answer from a dropdown menu

Starting URL: http://suninjuly.github.io/selects1.html

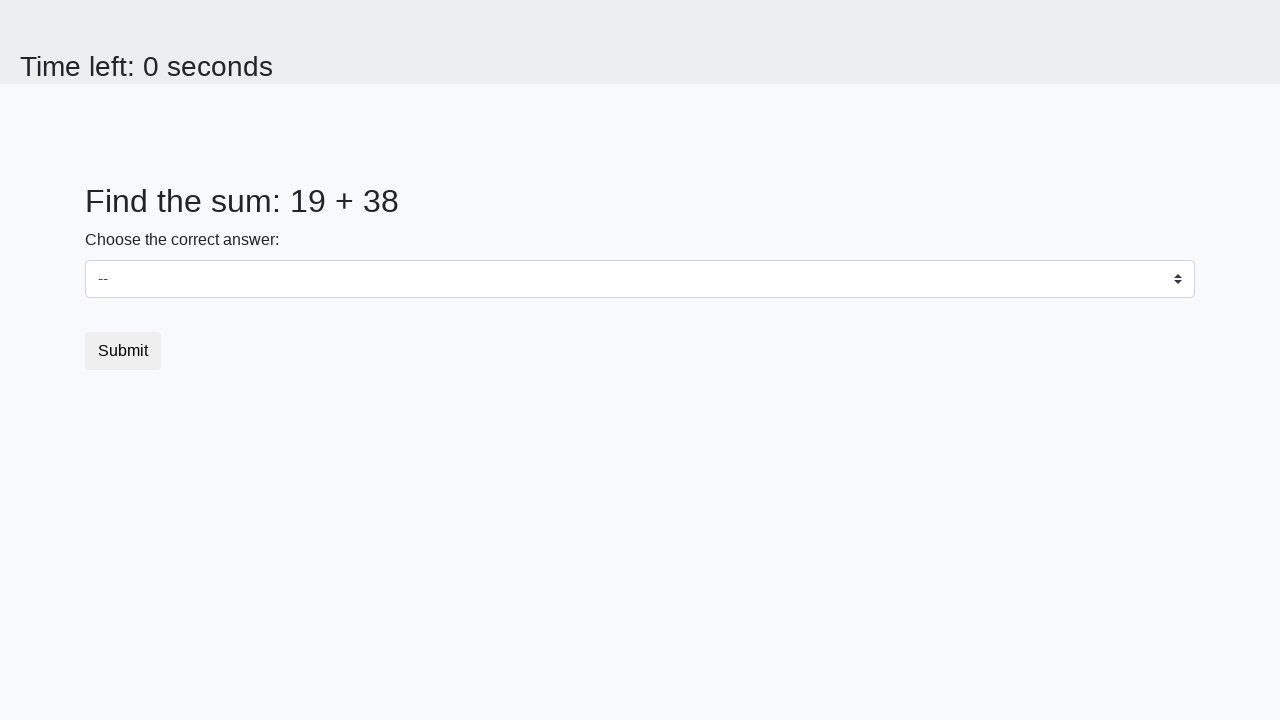

Retrieved first number from span#num1
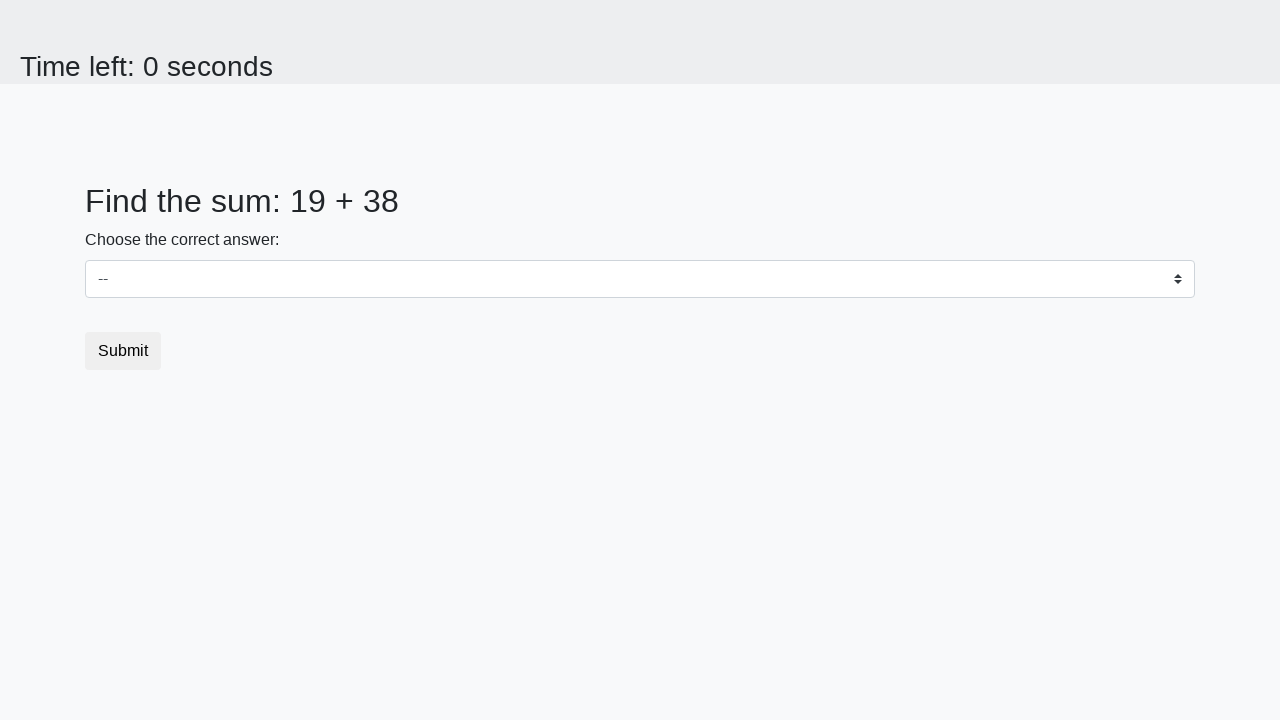

Retrieved second number from span#num2
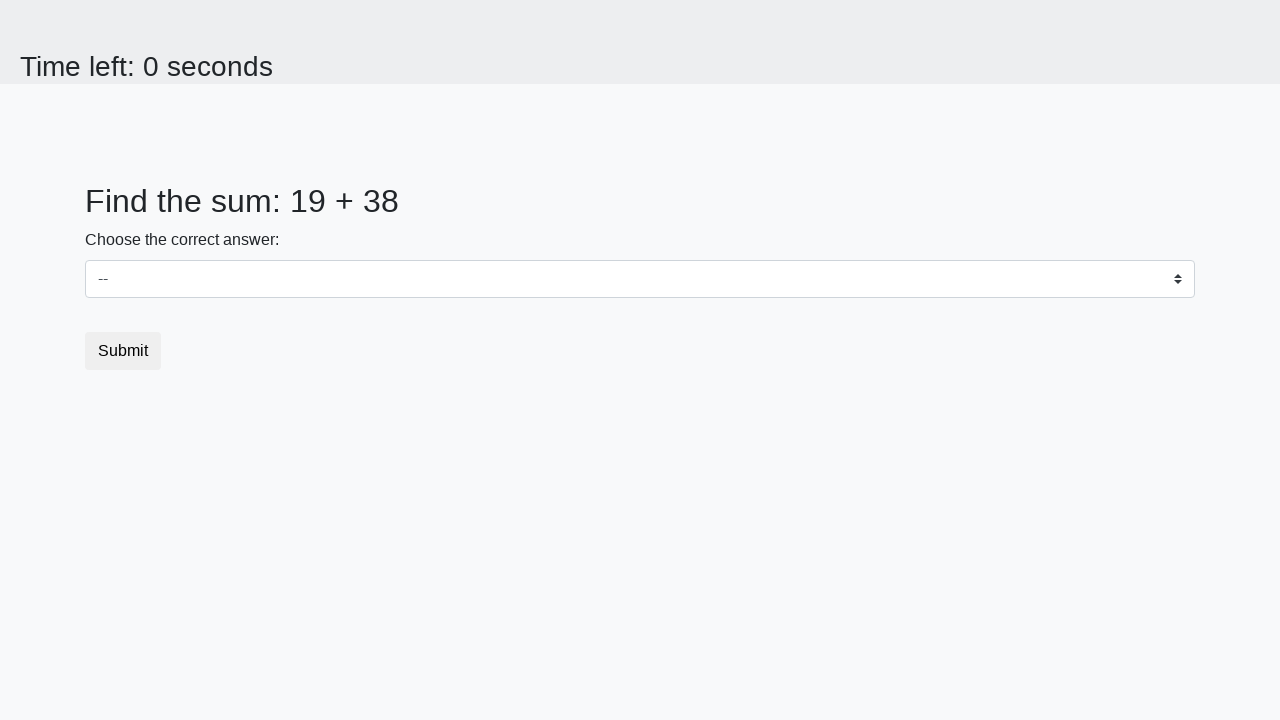

Calculated sum of 19 + 38 = 57
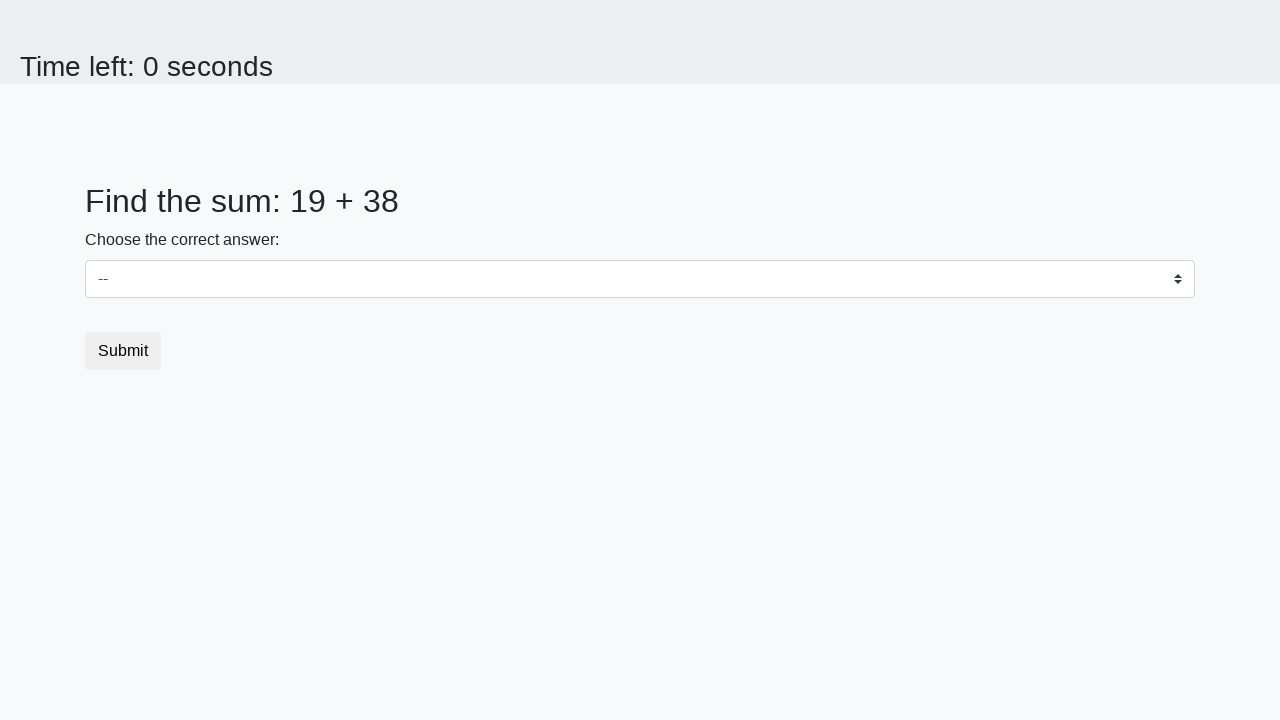

Selected 57 from dropdown menu on select
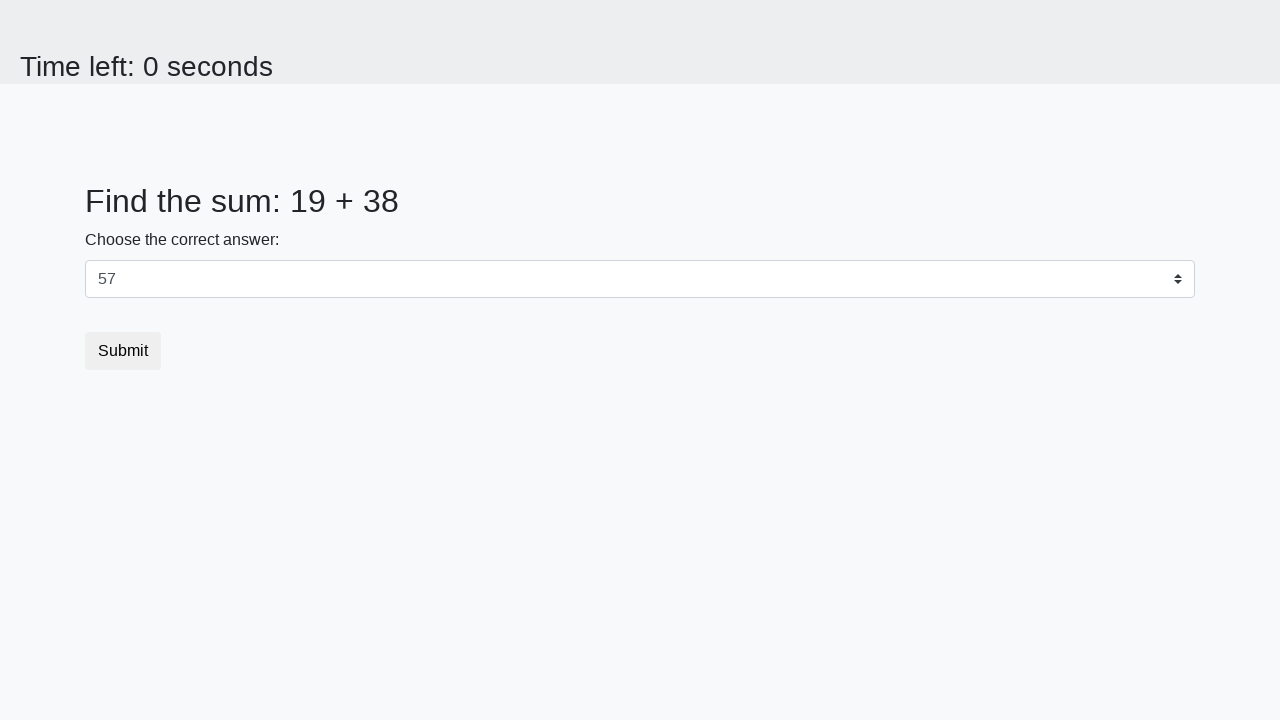

Clicked submit button to submit the answer at (123, 351) on button.btn
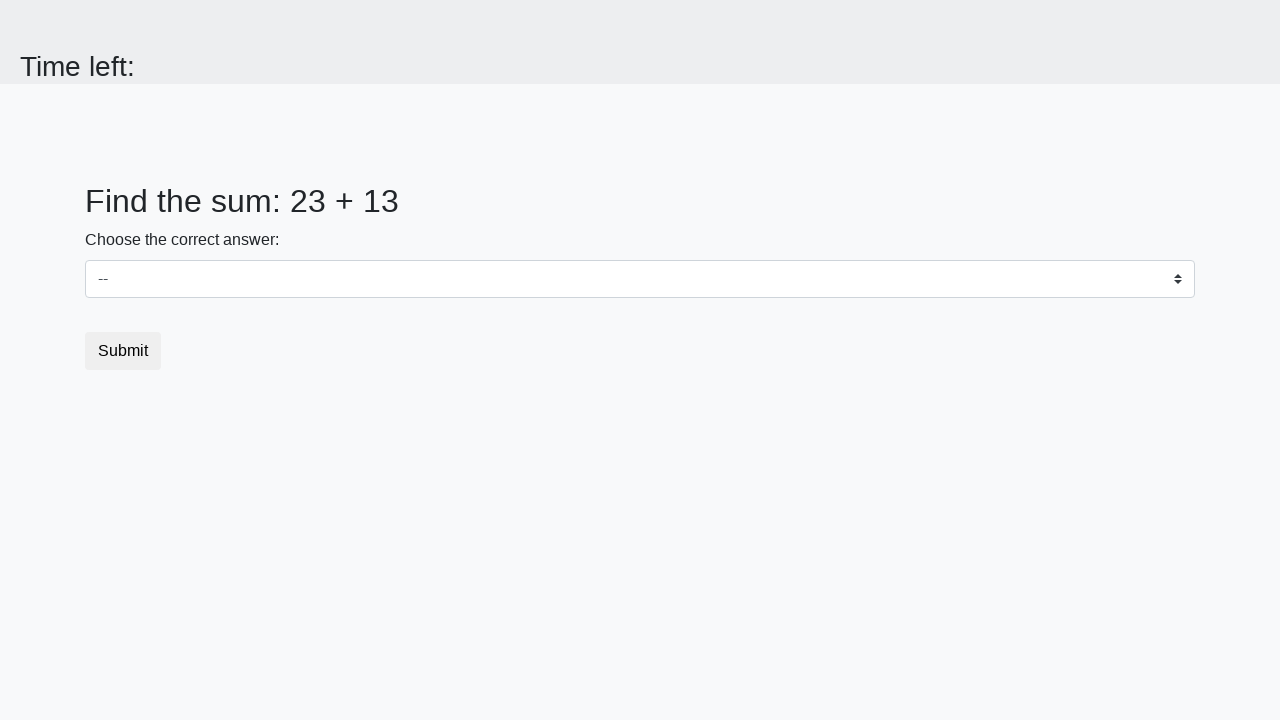

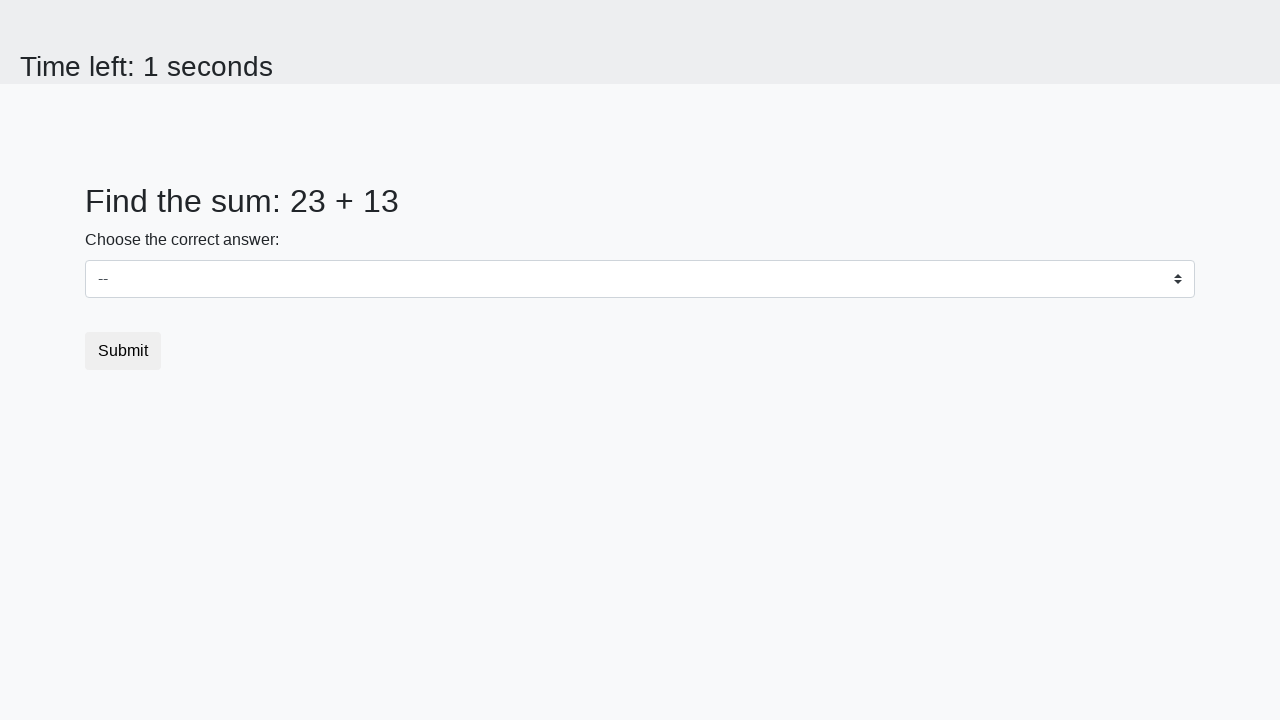